Tests dropdown selection functionality by selecting different options and verifying the selected values

Starting URL: http://przyklady.javastart.pl:8095/dropdown

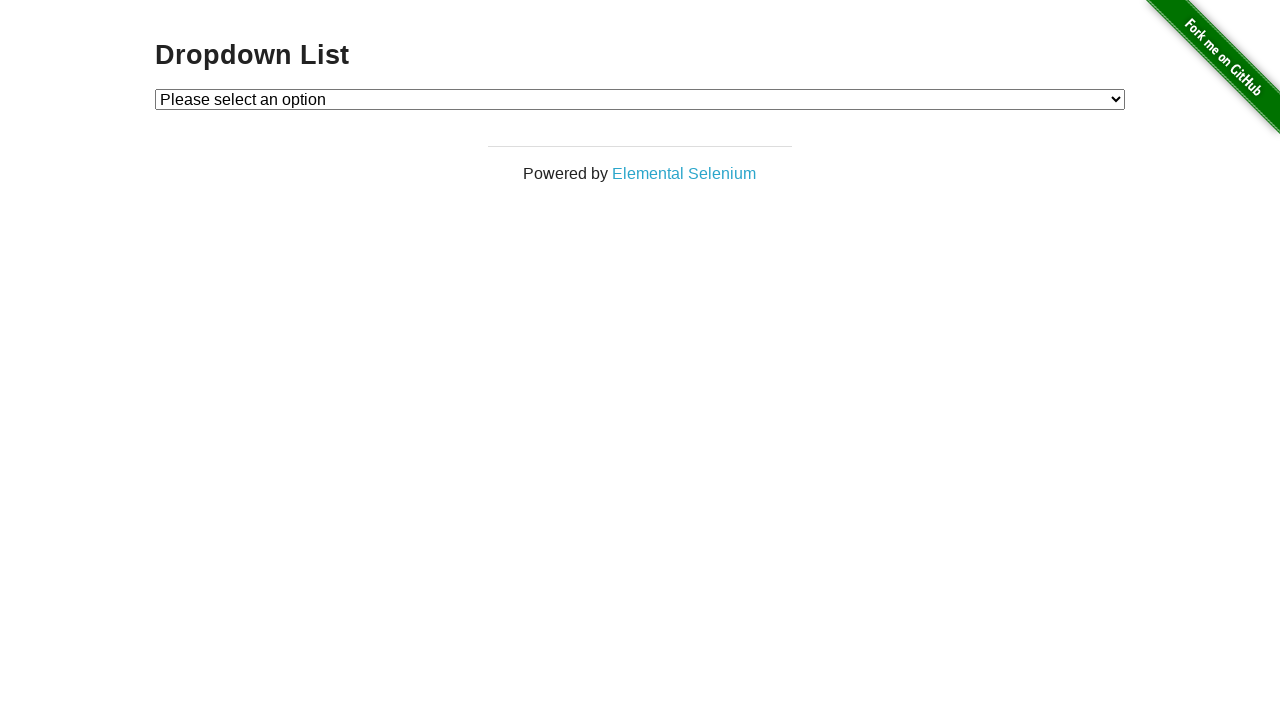

Located dropdown element
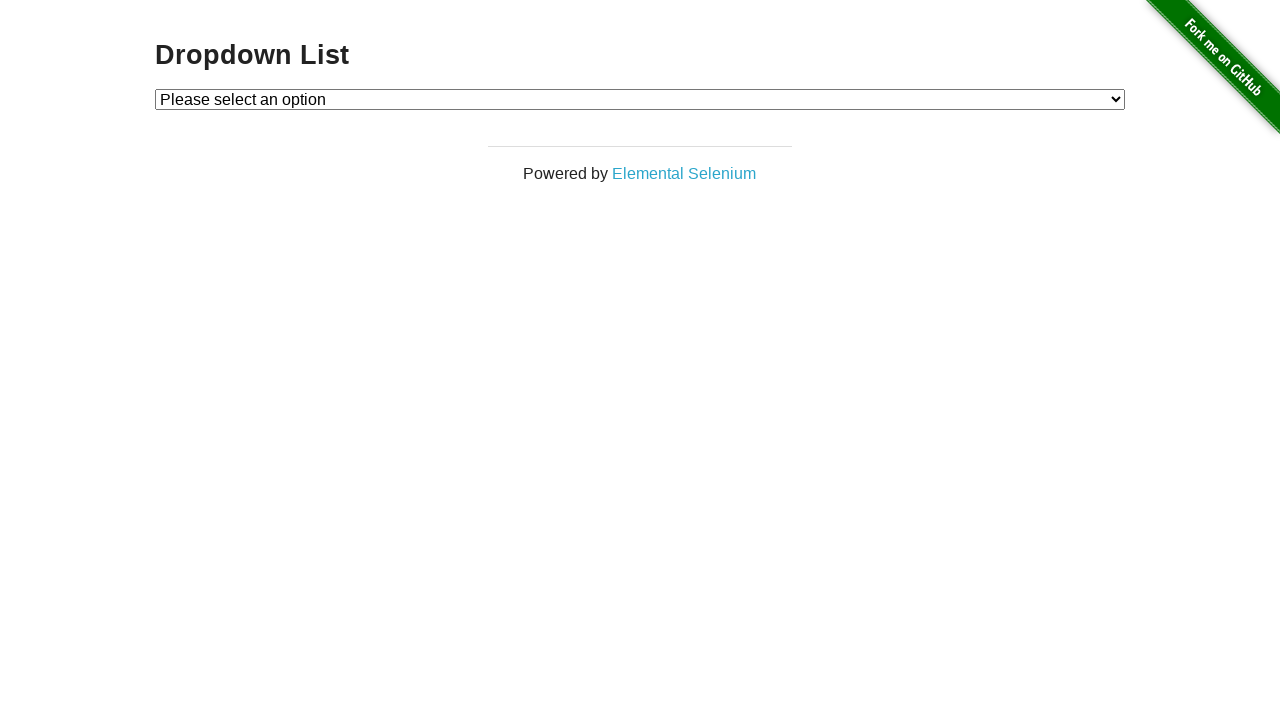

Verified initial dropdown state shows 'Please select an option'
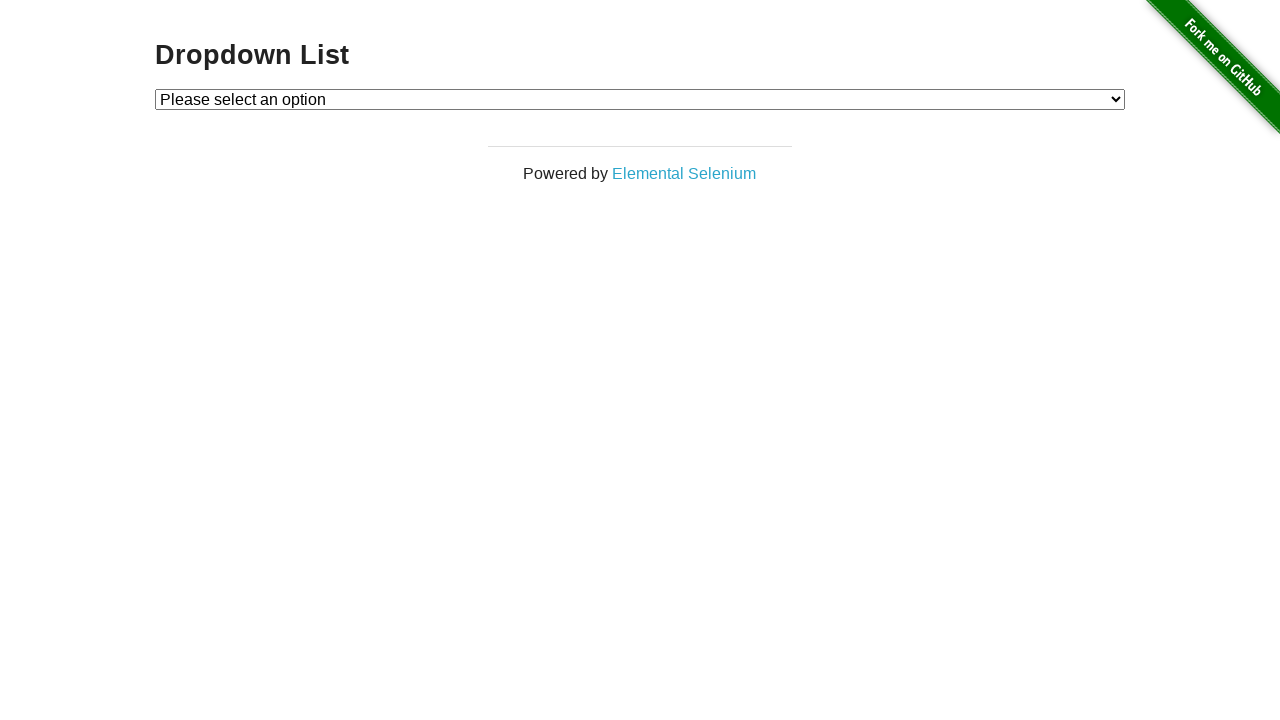

Selected Option 1 from dropdown on #dropdown
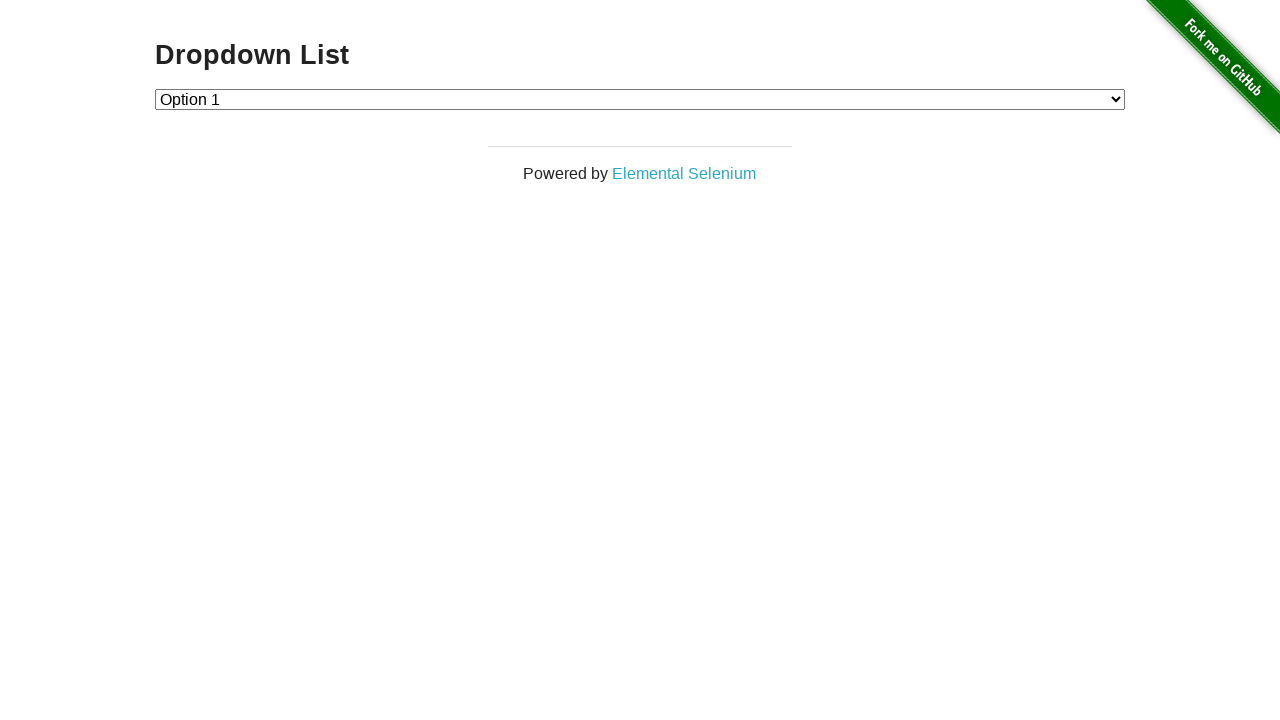

Verified Option 1 is now selected
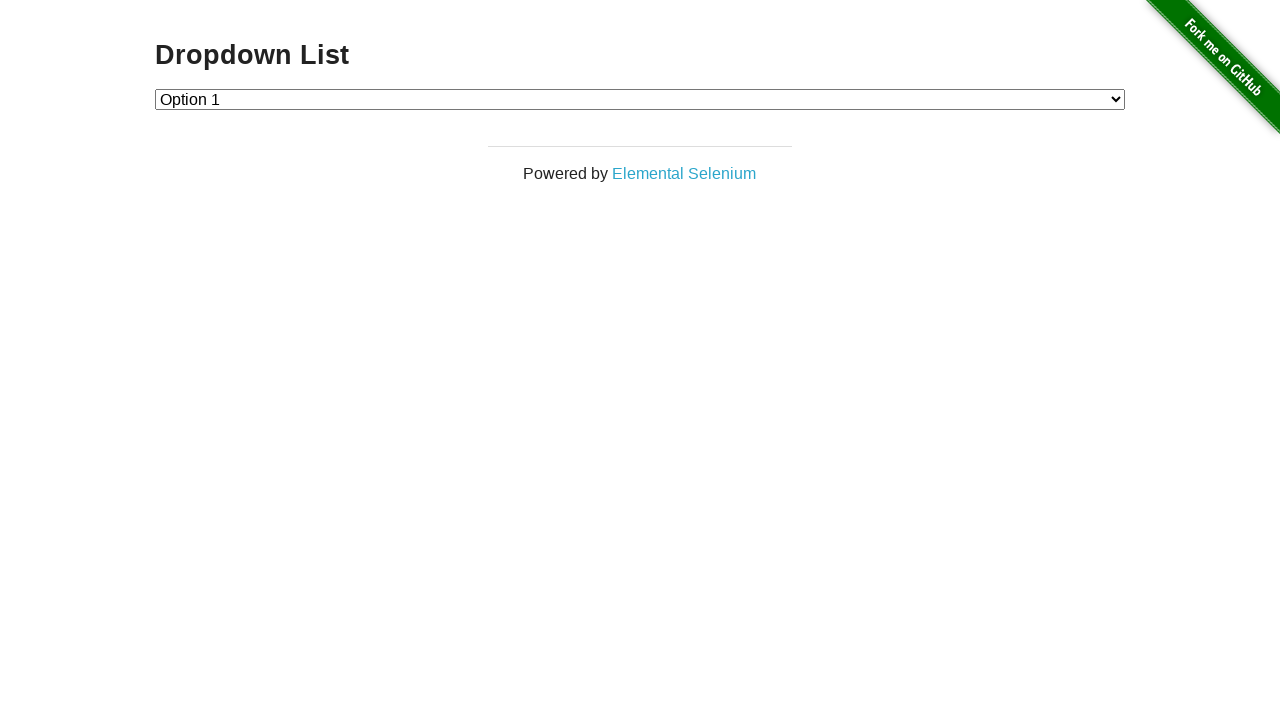

Selected Option 2 from dropdown on #dropdown
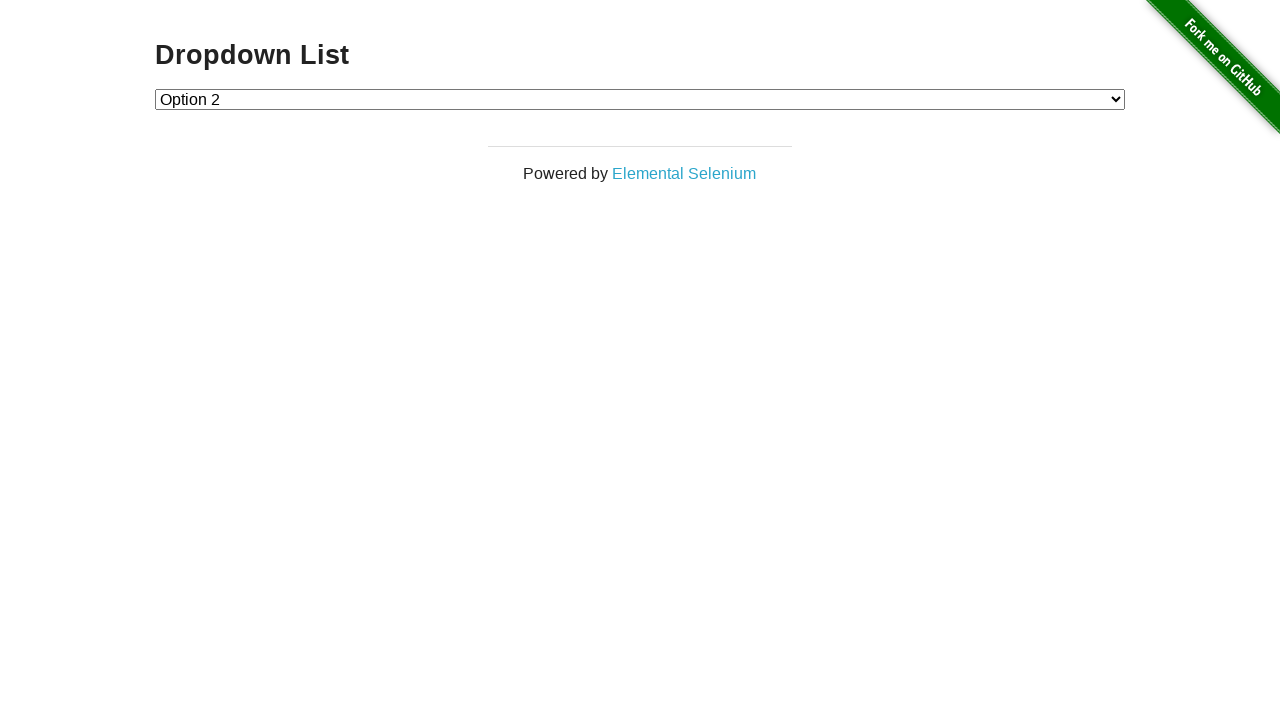

Verified Option 2 is now selected
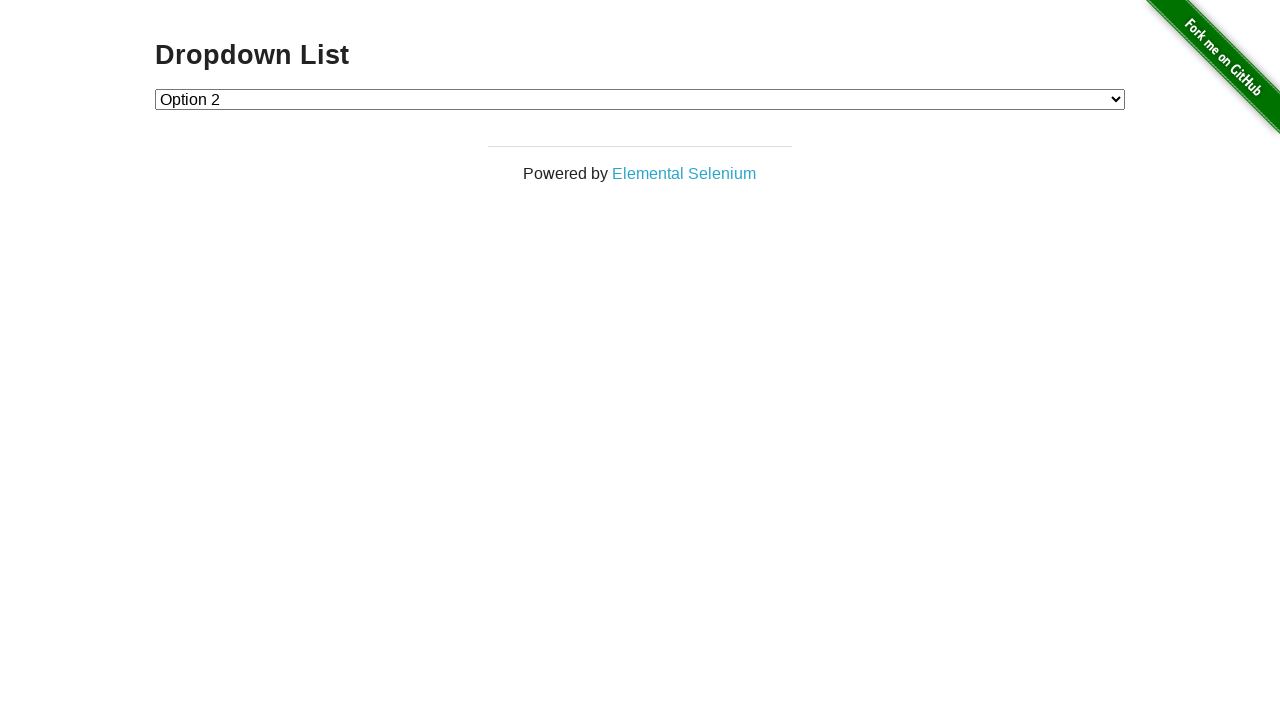

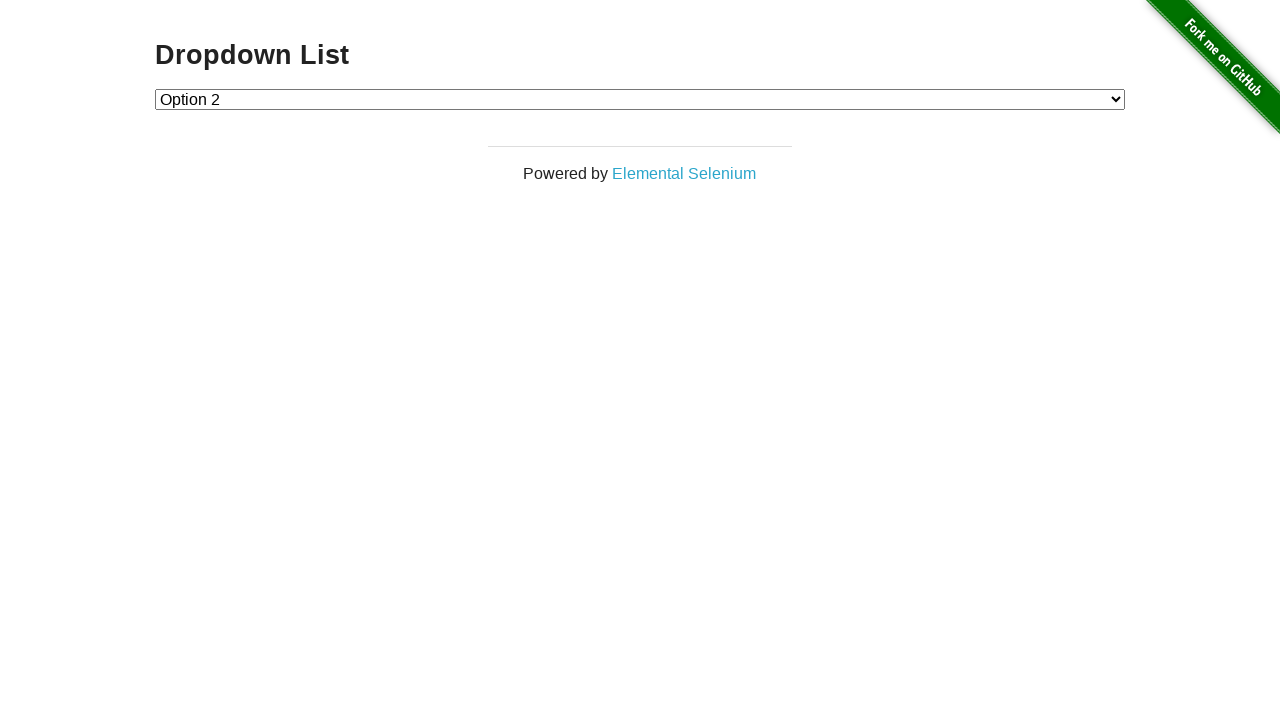